Opens the GreenKart e-commerce practice application and waits for the page to load

Starting URL: https://rahulshettyacademy.com/seleniumPractise/#/

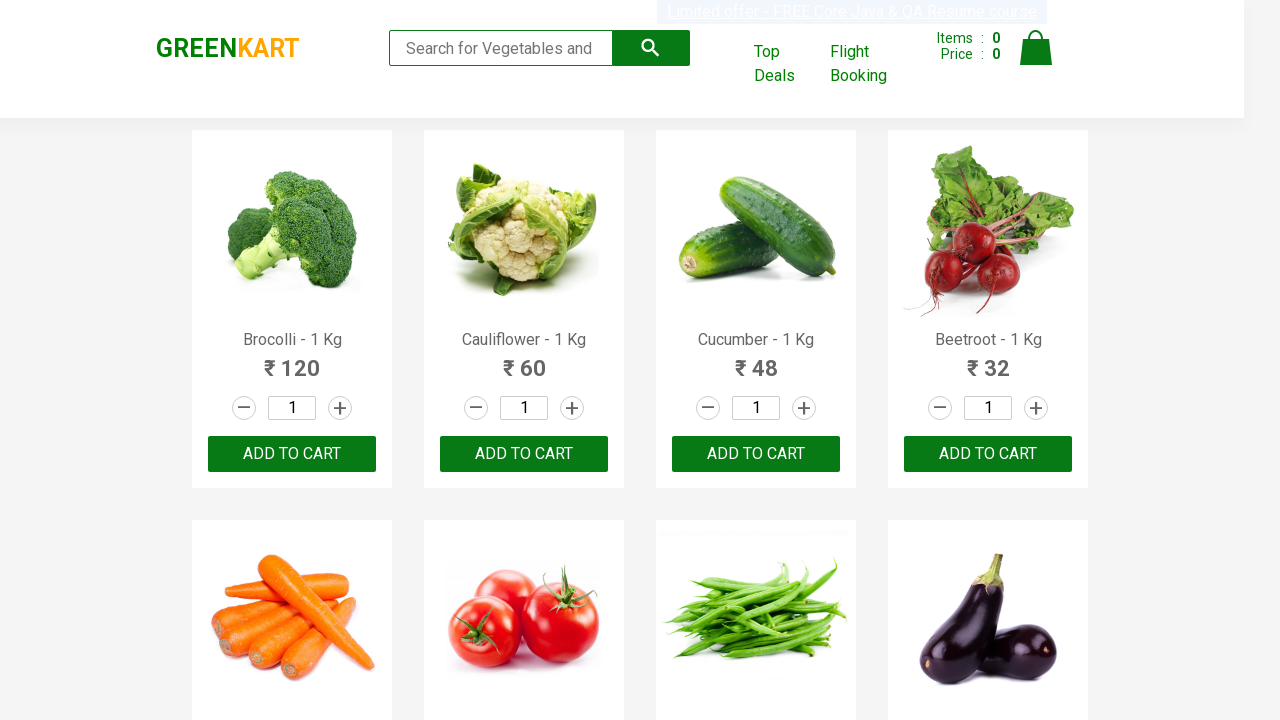

Waited for product elements to load on GreenKart page
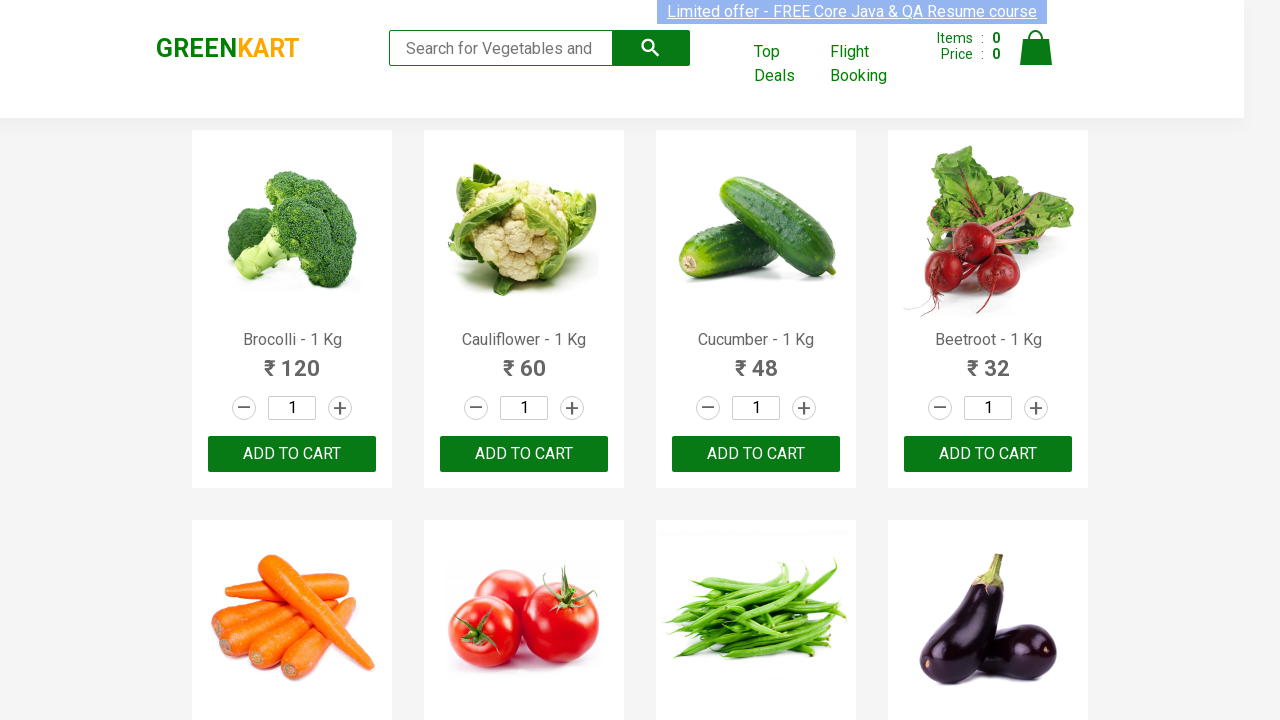

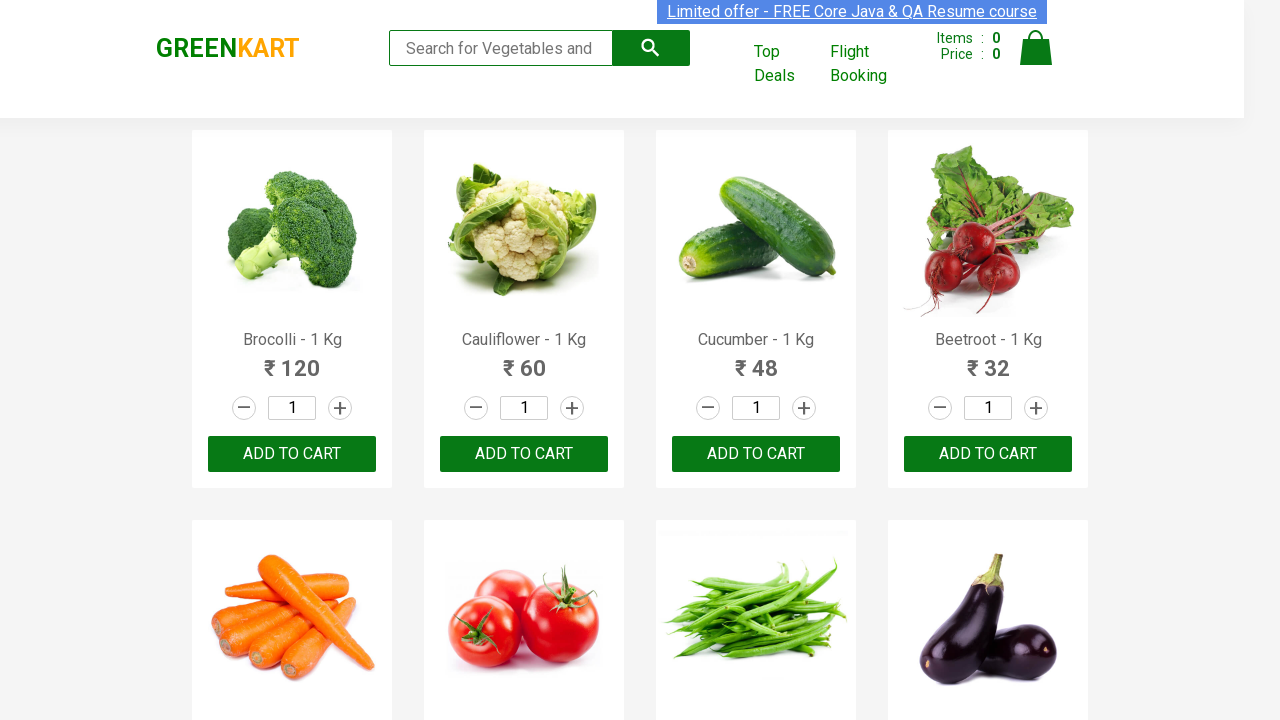